Tests multiple browser window handling by clicking a Twitter social media link that opens in a new tab/window, switching to the new window, then closing it and returning to the parent window.

Starting URL: https://opensource-demo.orangehrmlive.com/web/index.php/auth/login

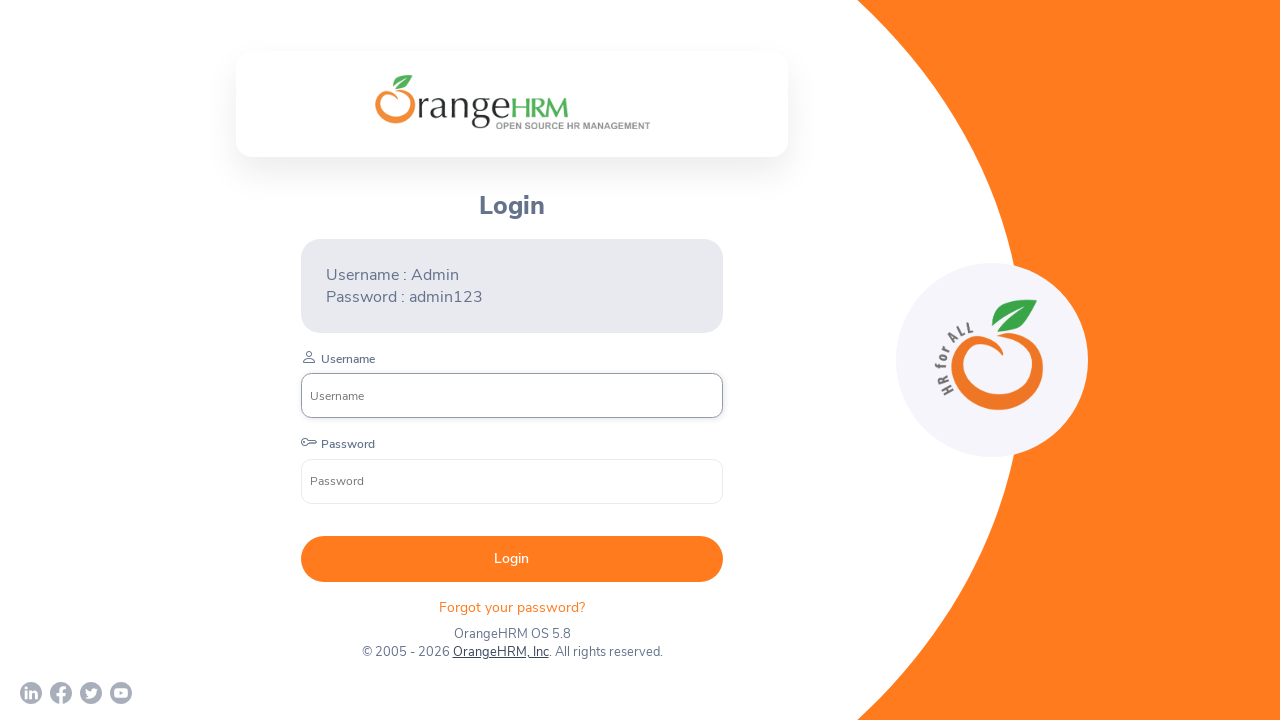

Waited for page to load with networkidle state
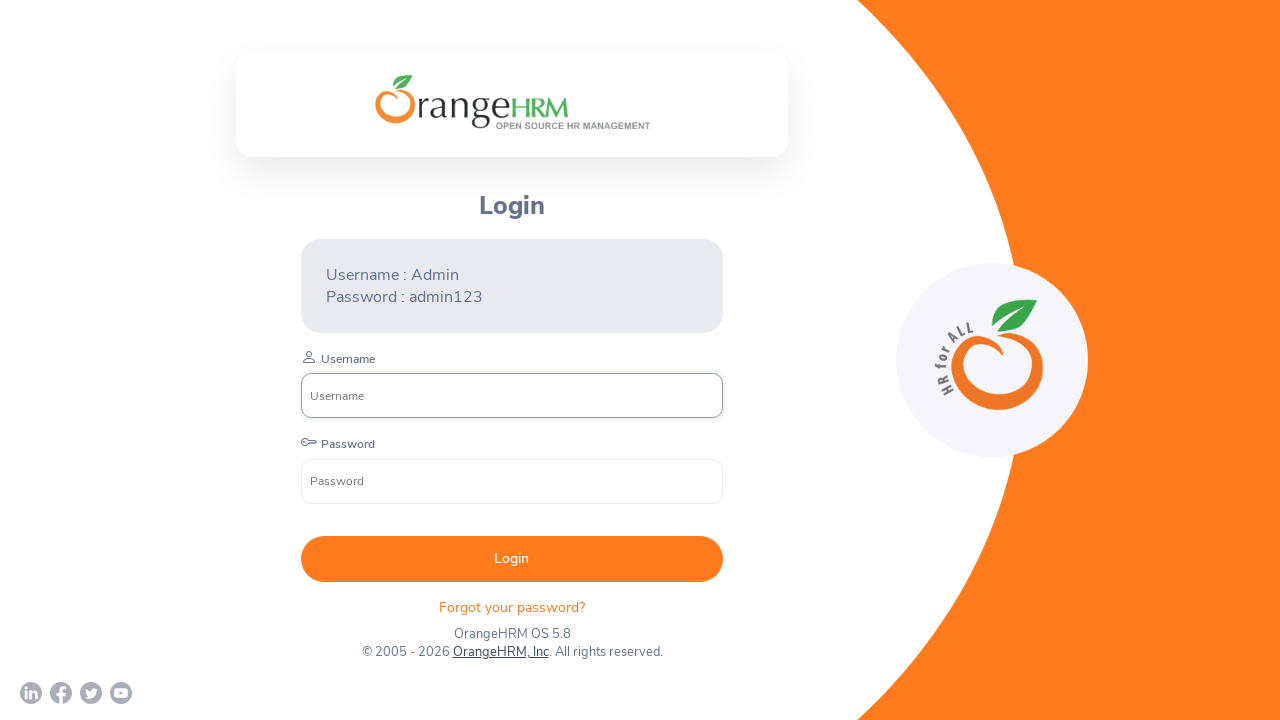

Clicked Twitter social media link to open in new window at (91, 693) on a[href*='twitter']
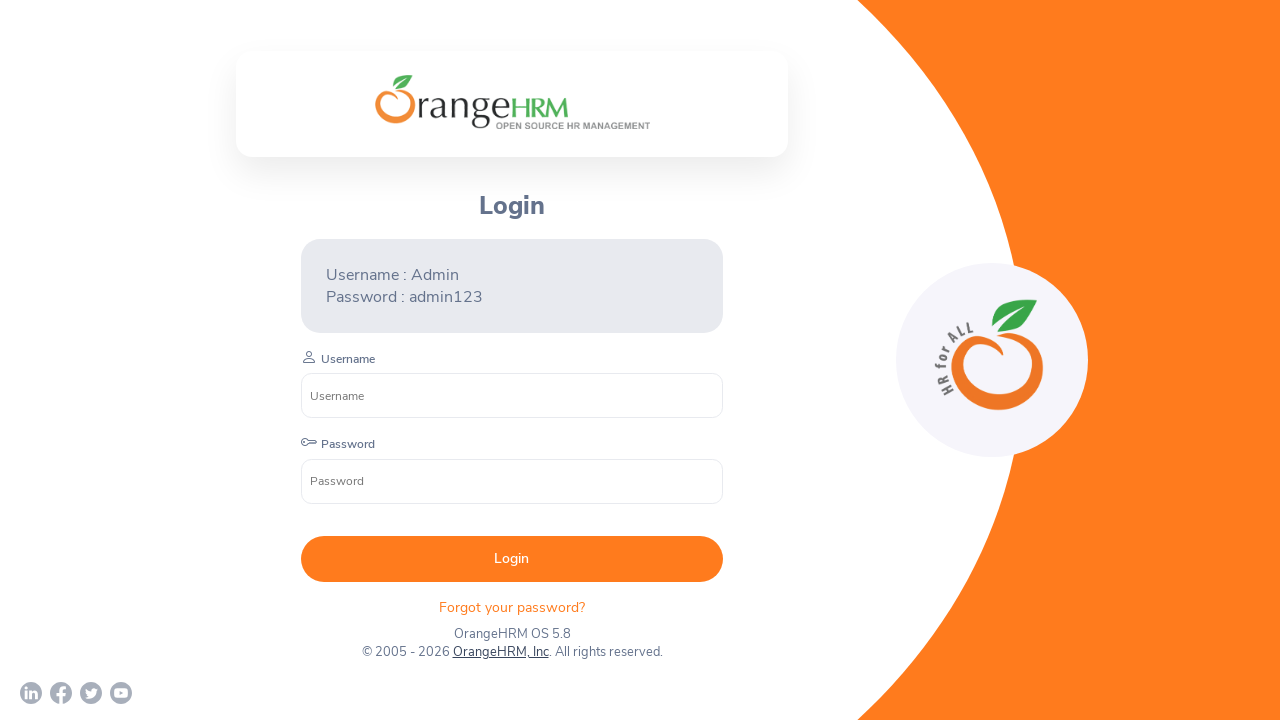

Successfully captured new page/tab object
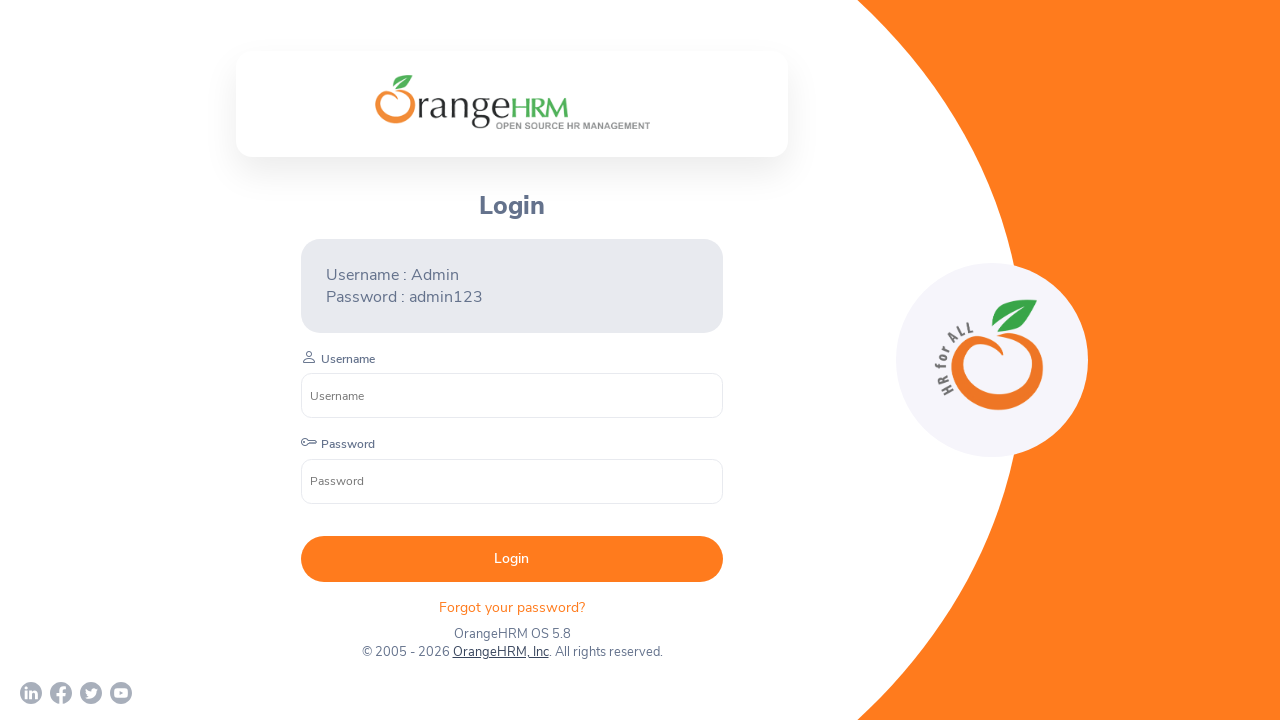

New window loaded with domcontentloaded state
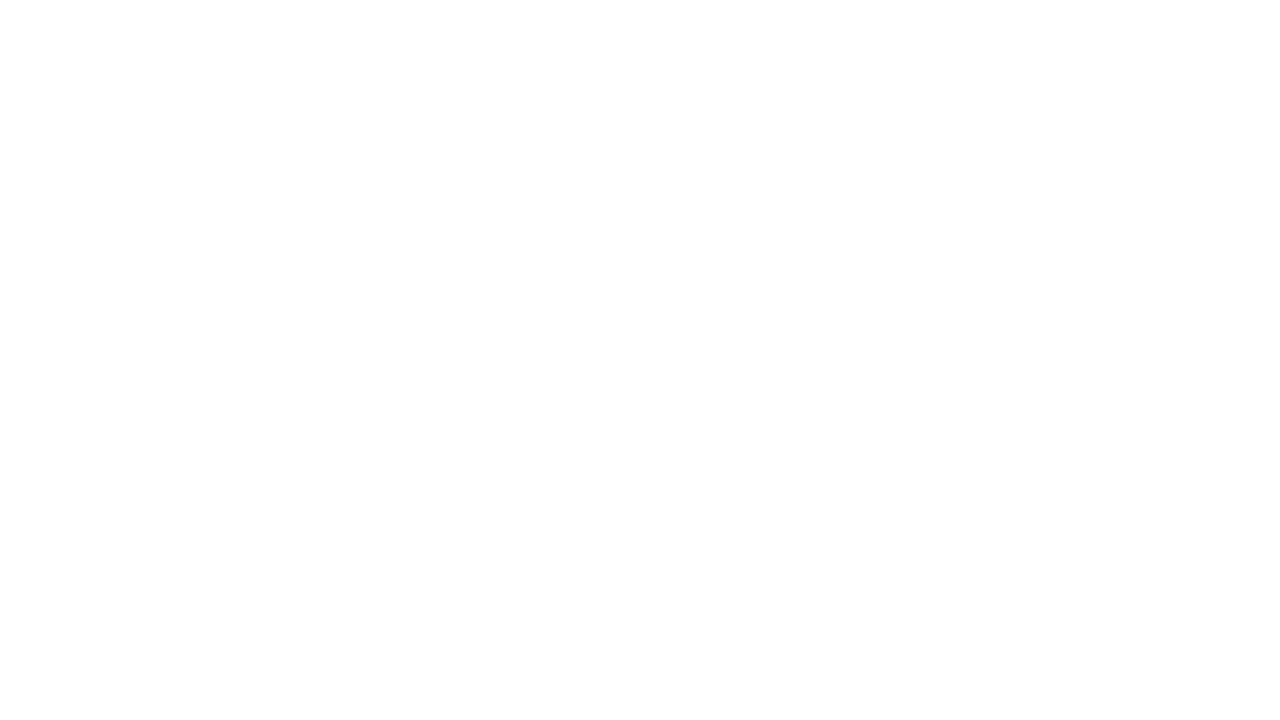

Closed the new Twitter window/tab
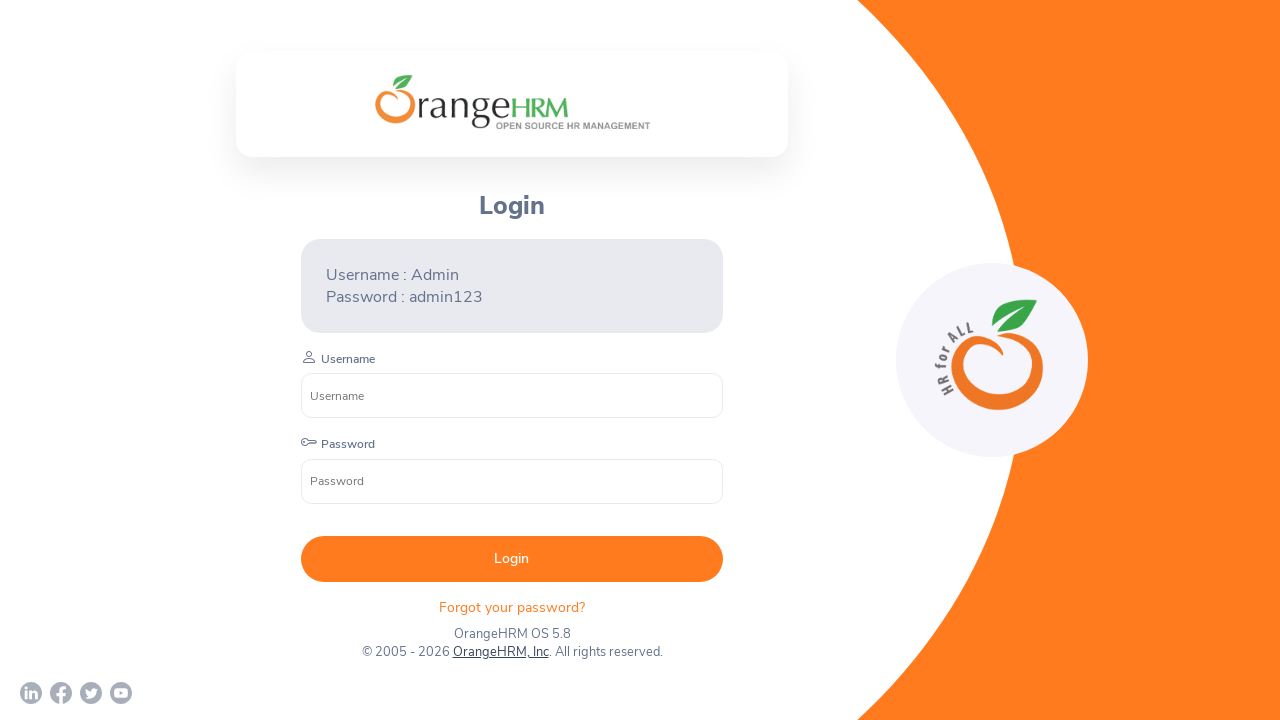

Returned to parent window and verified it loaded
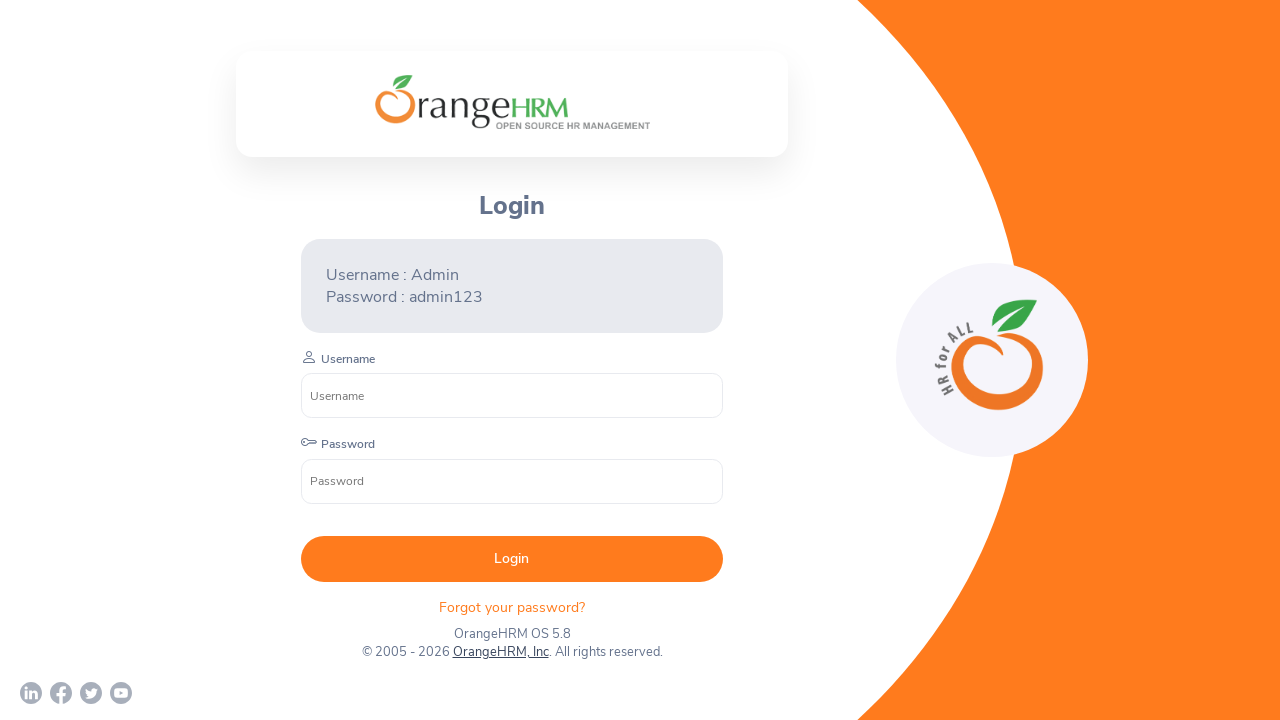

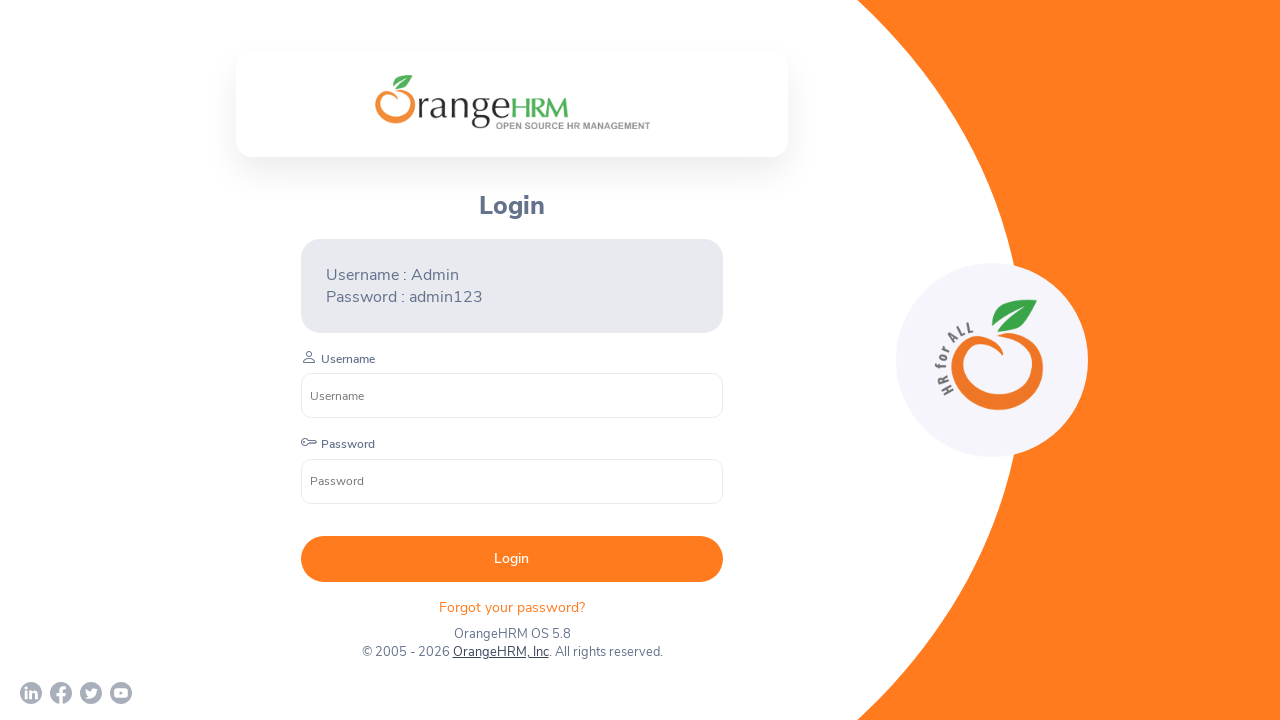